Tests dismissing a JavaScript confirm dialog by clicking a button inside an iframe and canceling the confirm dialog

Starting URL: https://www.w3schools.com/jsref/tryit.asp?filename=tryjsref_confirm

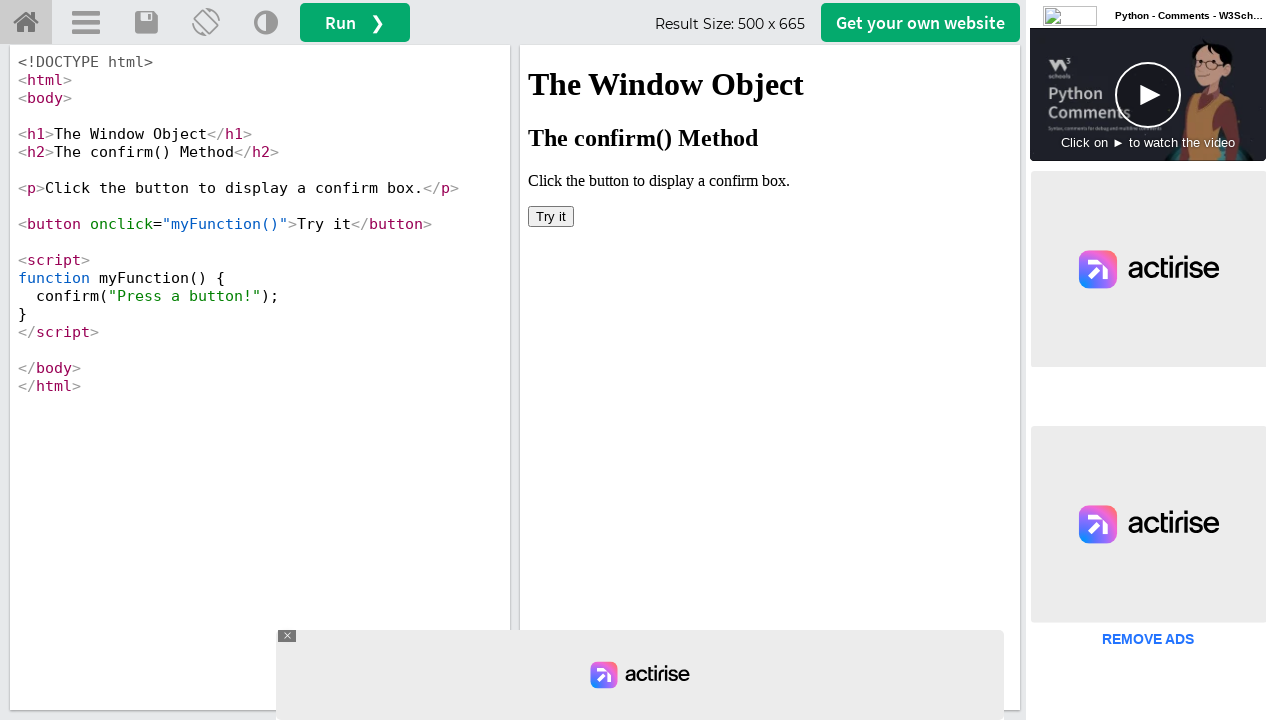

Switched to iframeResult iframe
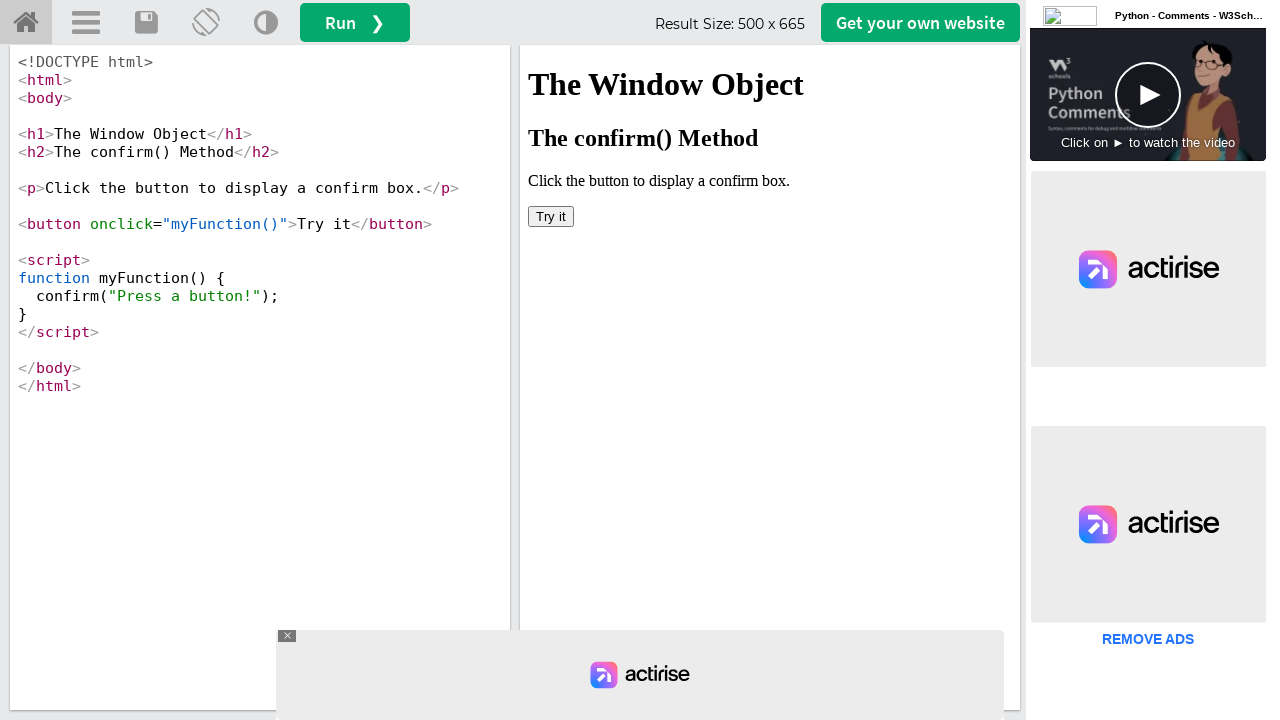

Registered dialog handler to dismiss confirm dialogs
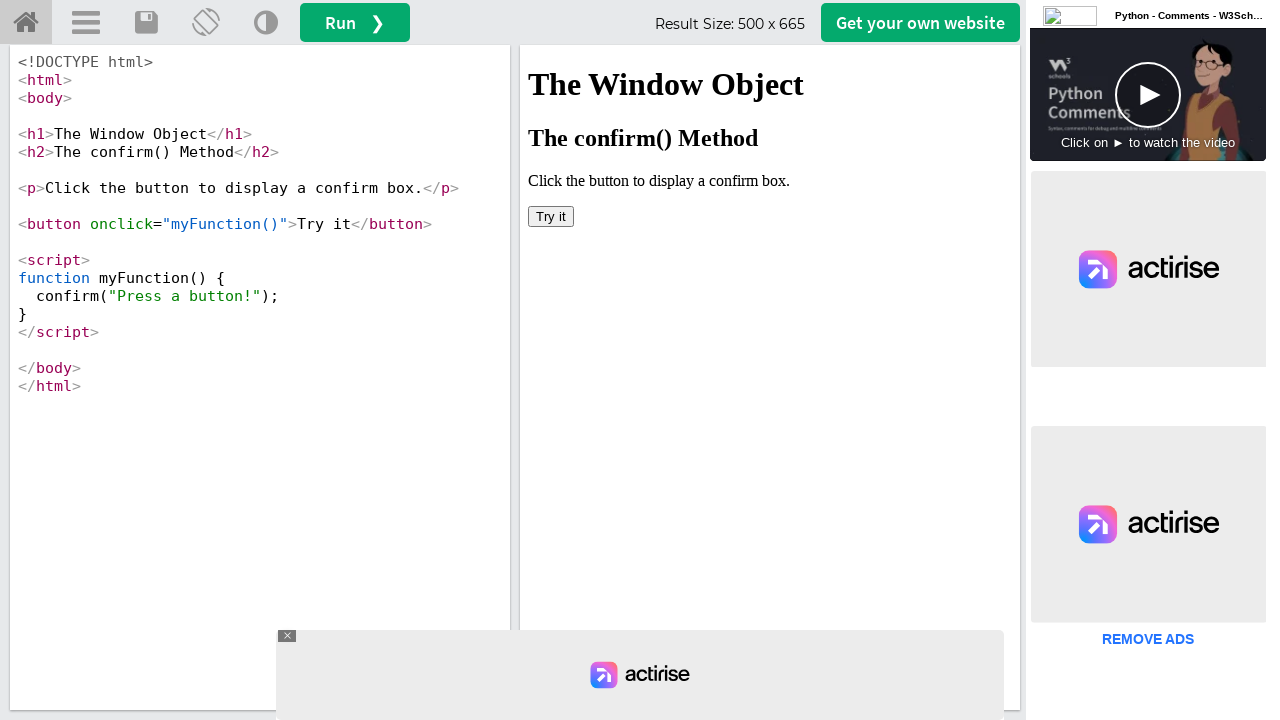

Clicked 'Try it' button inside iframe to trigger confirm dialog at (551, 216) on button:has-text('Try it')
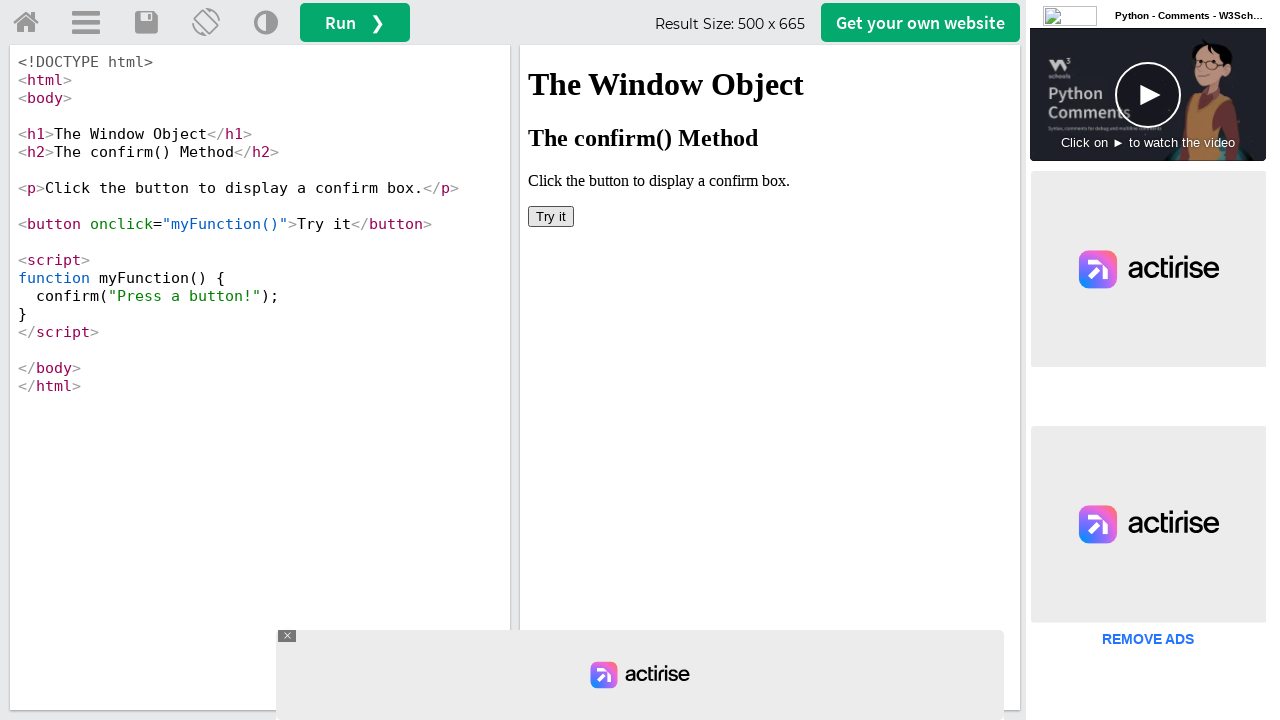

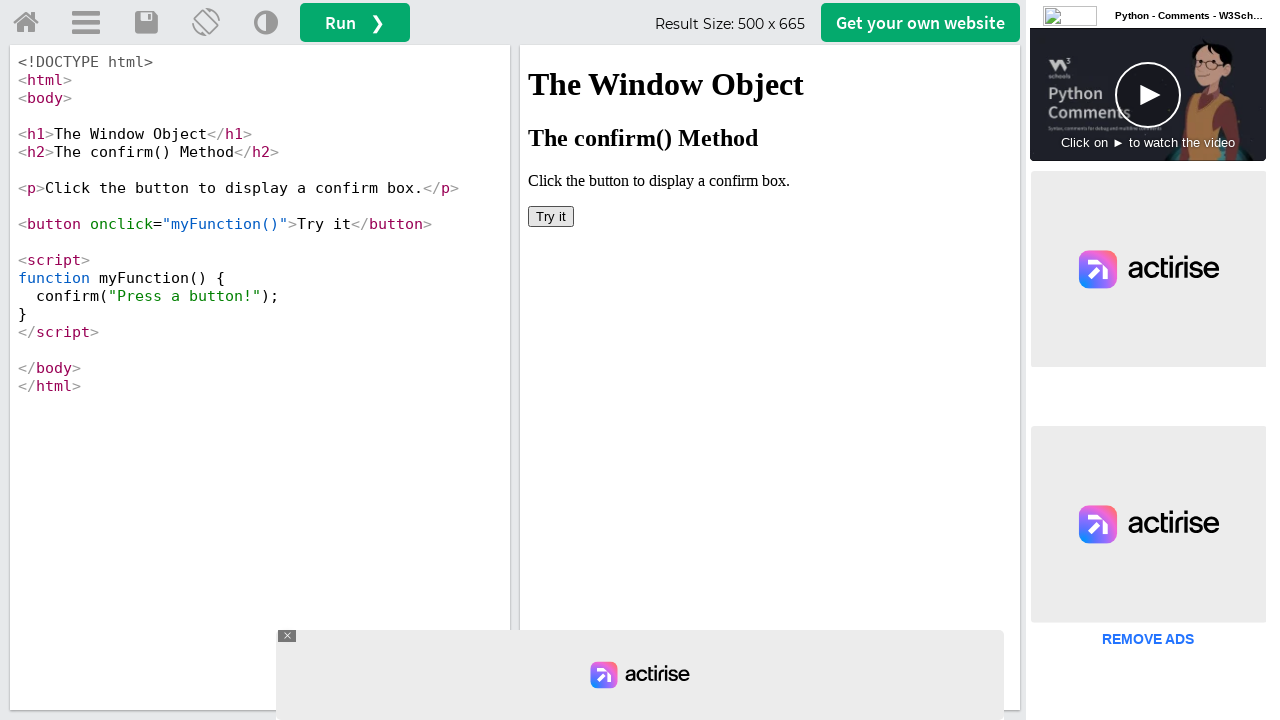